Tests clicking on the Created API link and verifies the 201 status notification appears

Starting URL: https://demoqa.com/

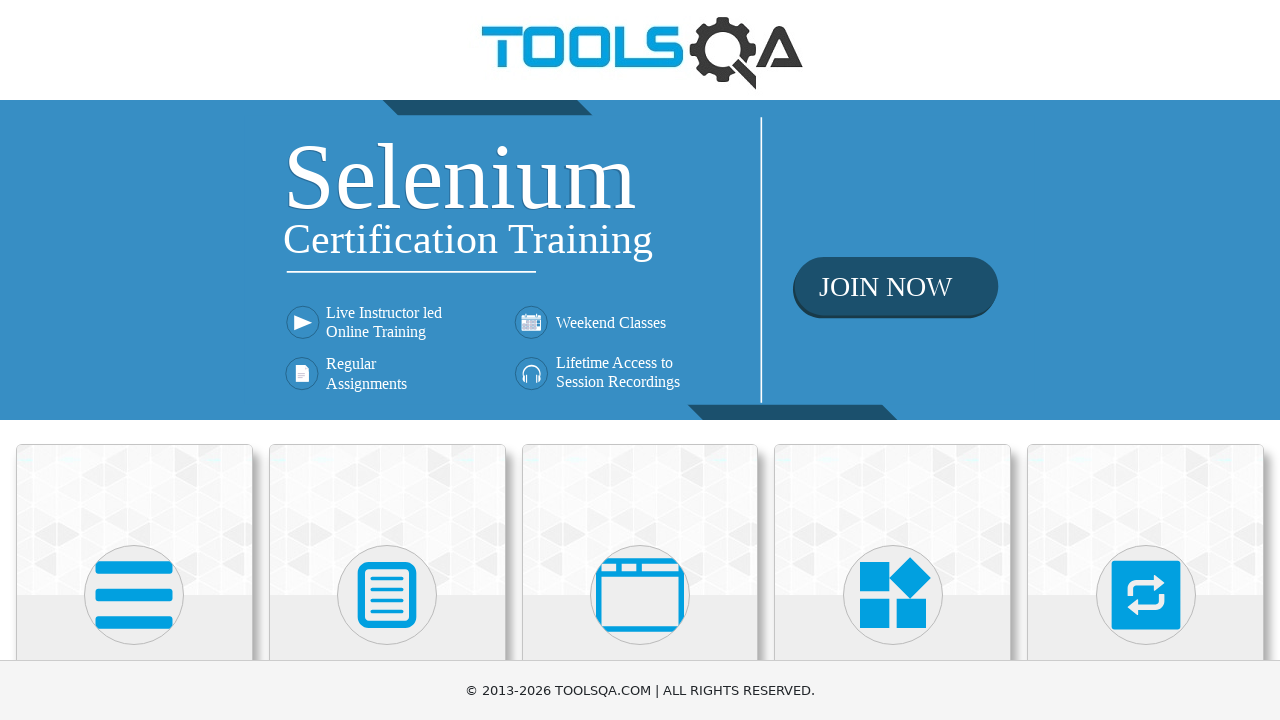

Clicked on Elements card on homepage at (134, 360) on text=Elements
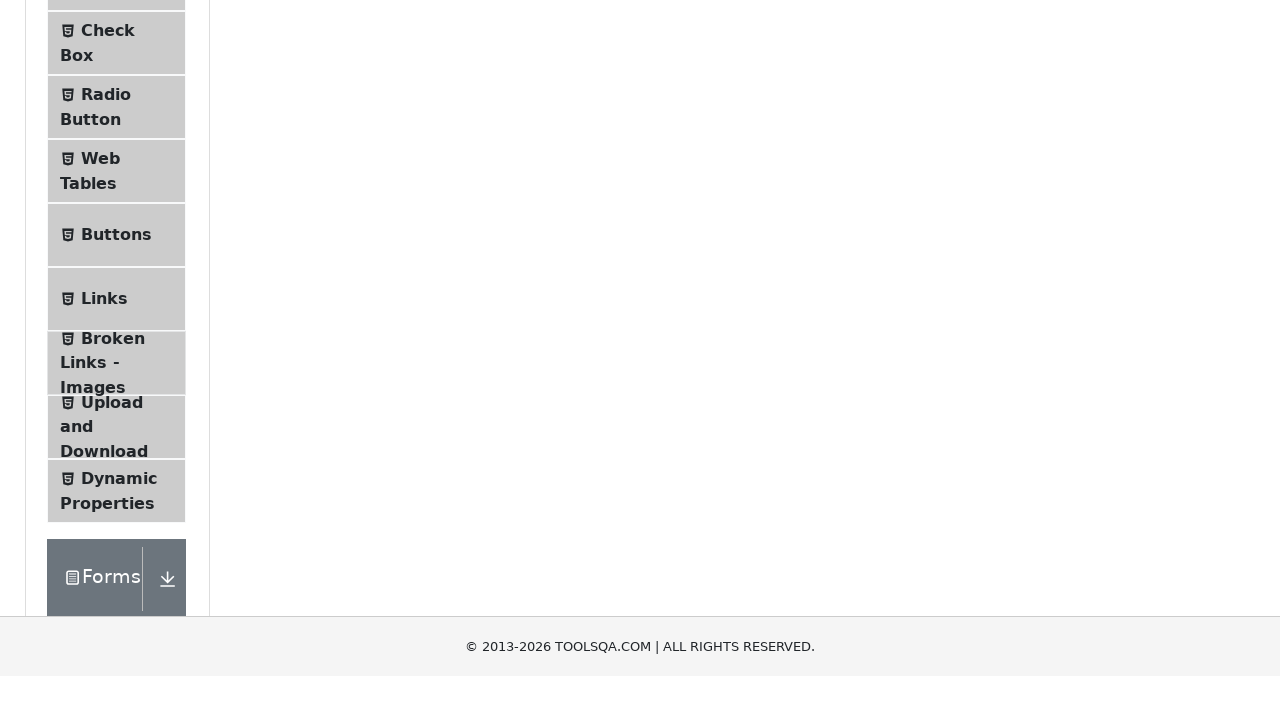

Scrolled to bottom to see all sidebar options
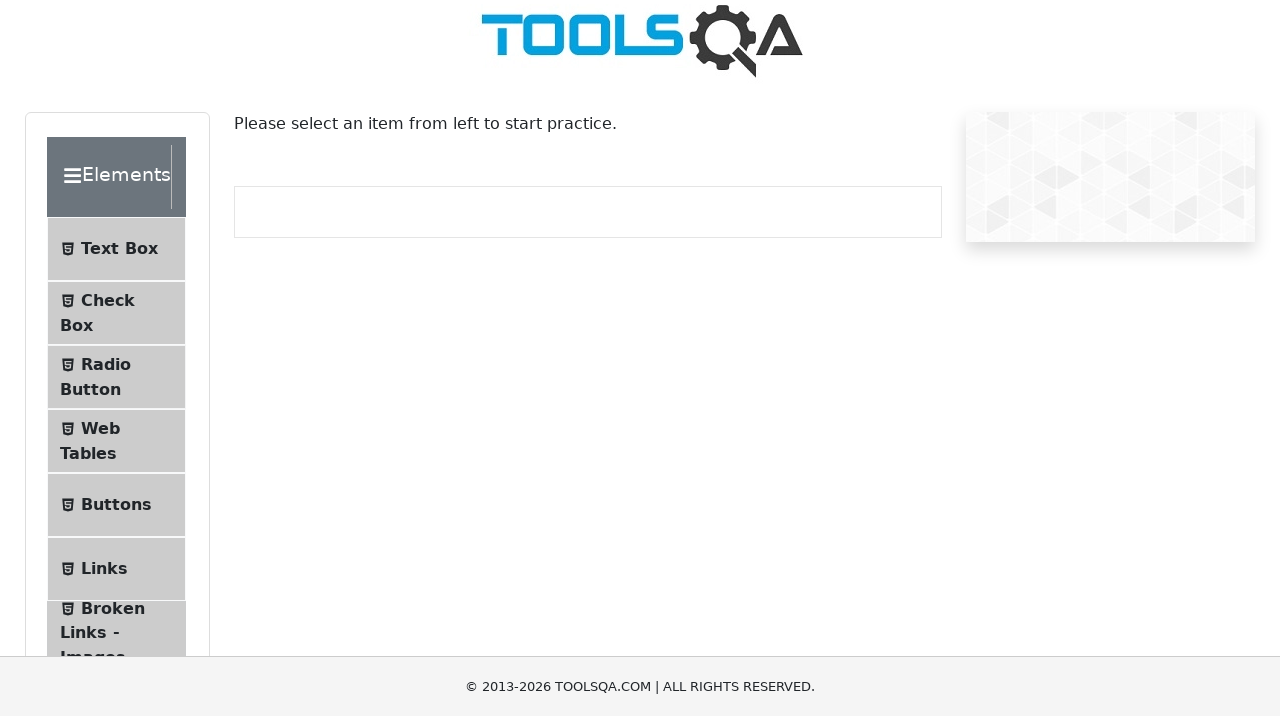

Clicked on Links in the sidebar at (104, 361) on text=Links
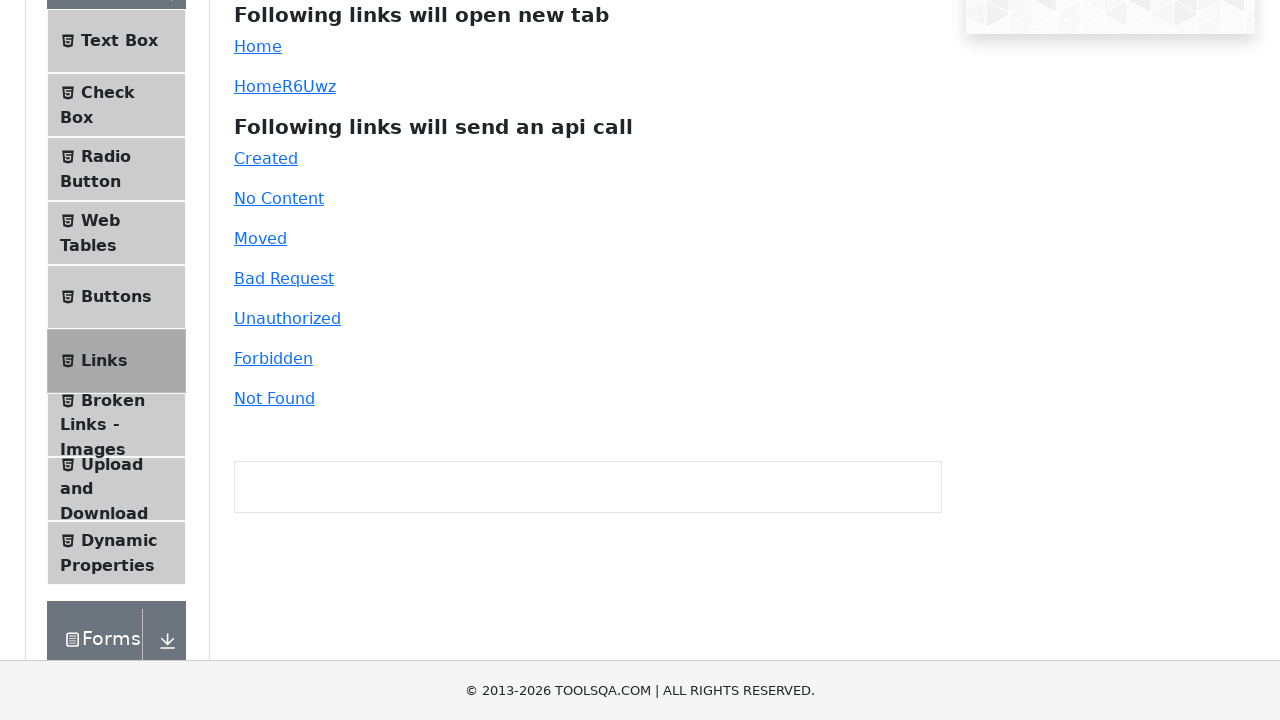

Clicked on the Created API link at (266, 158) on #created
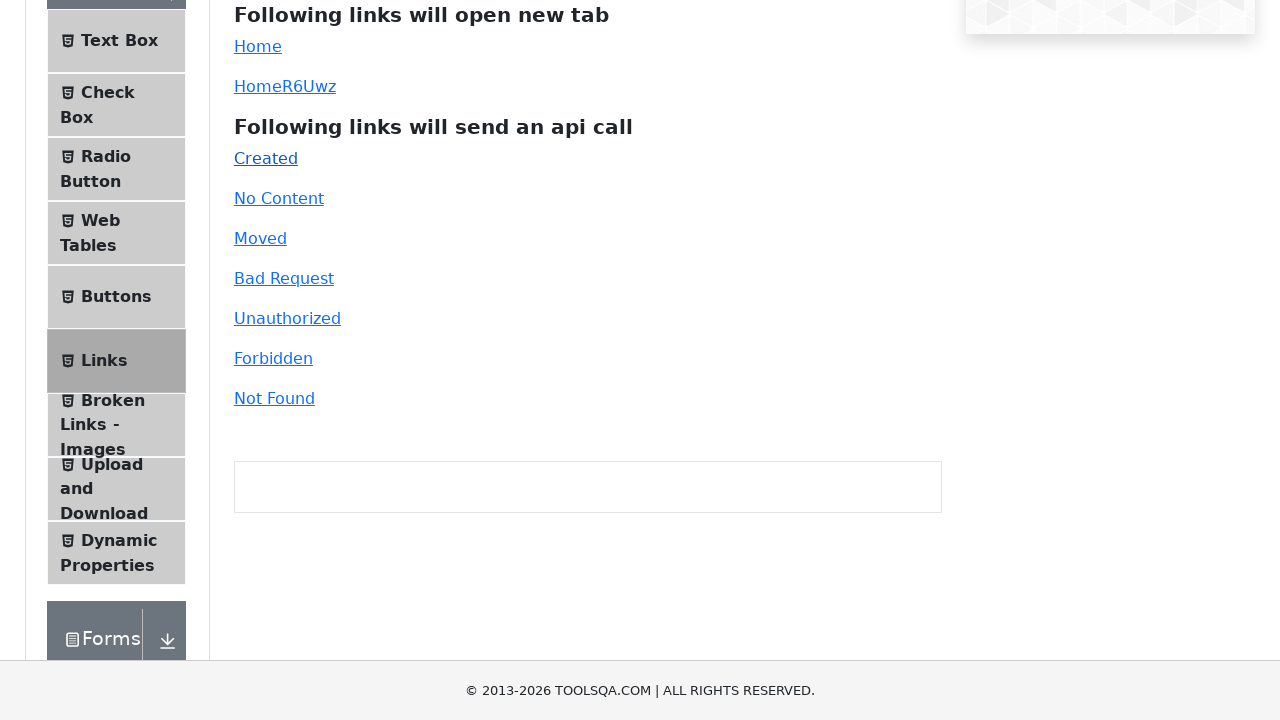

201 Created status notification appeared
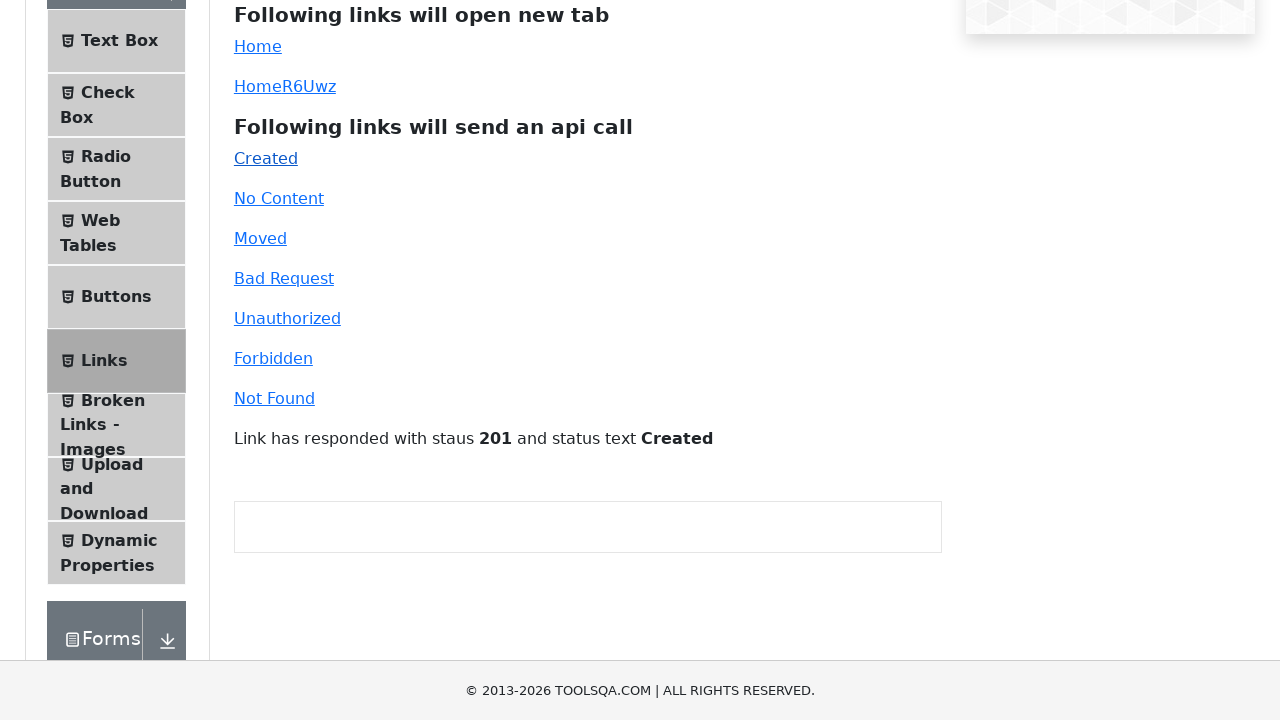

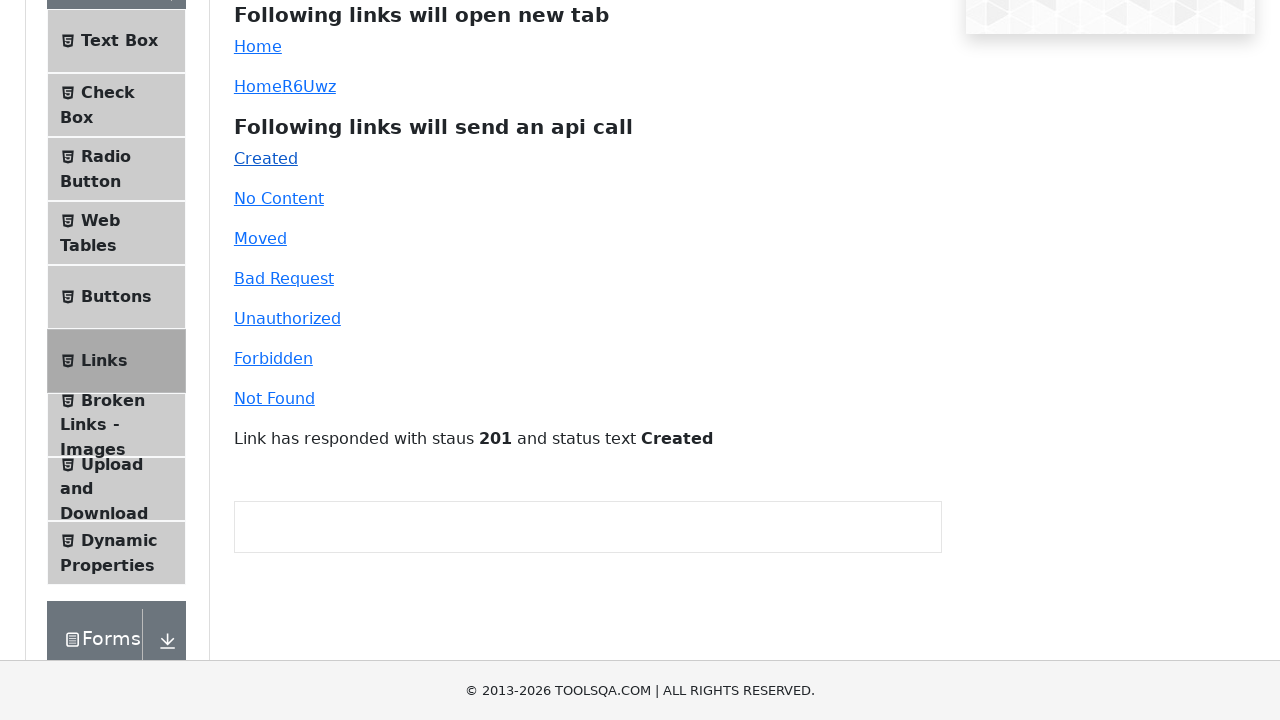